Tests displaying all items by clicking through filter links and then clicking All

Starting URL: https://demo.playwright.dev/todomvc

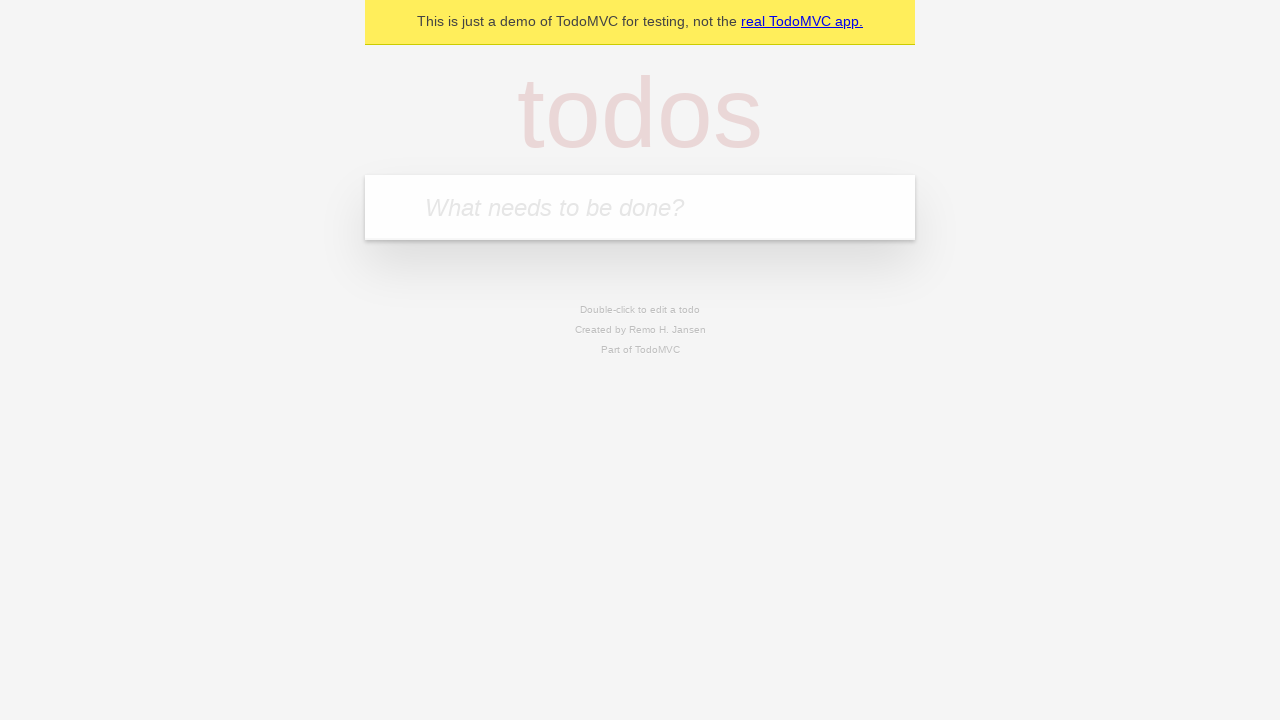

Filled todo input with 'buy some cheese' on internal:attr=[placeholder="What needs to be done?"i]
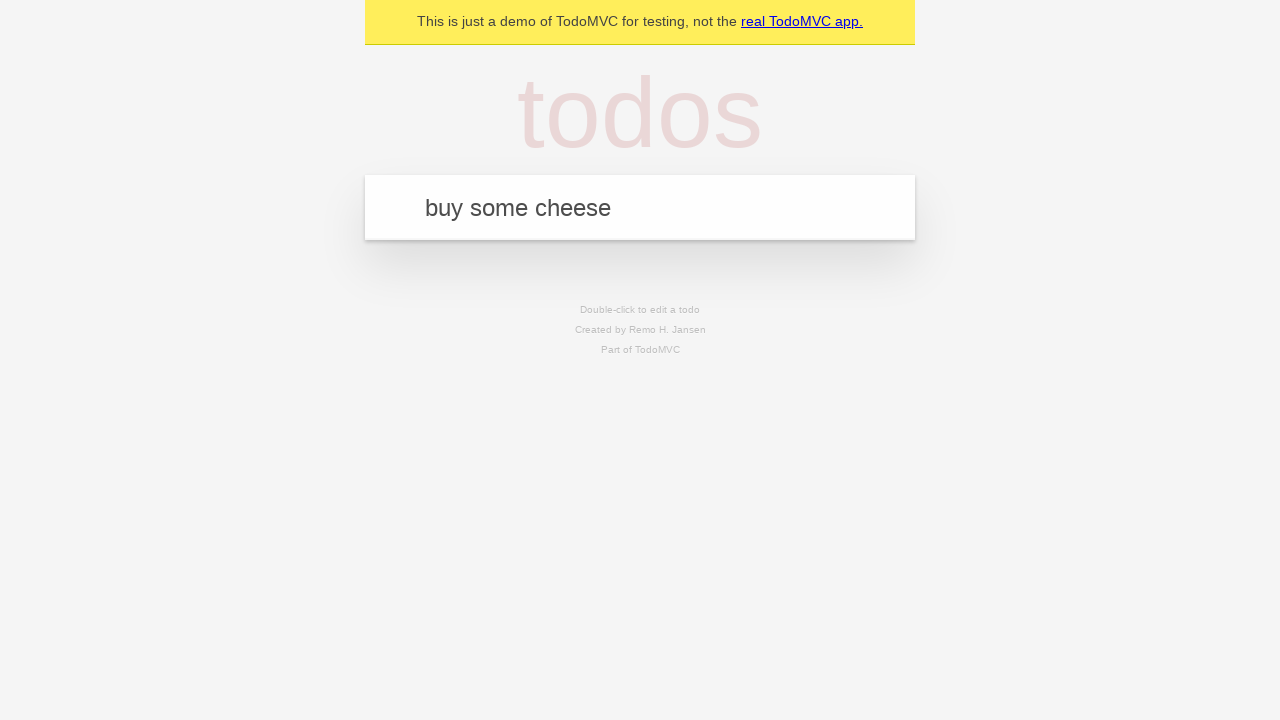

Pressed Enter to create todo 'buy some cheese' on internal:attr=[placeholder="What needs to be done?"i]
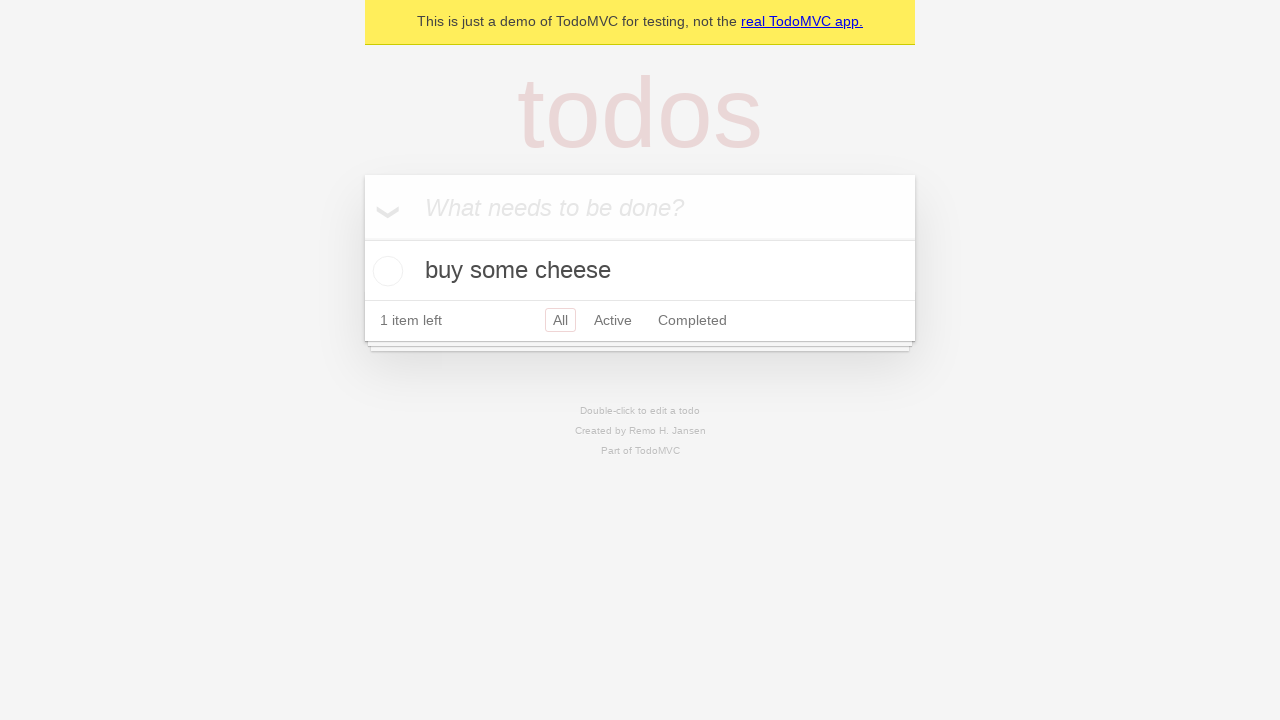

Filled todo input with 'feed the cat' on internal:attr=[placeholder="What needs to be done?"i]
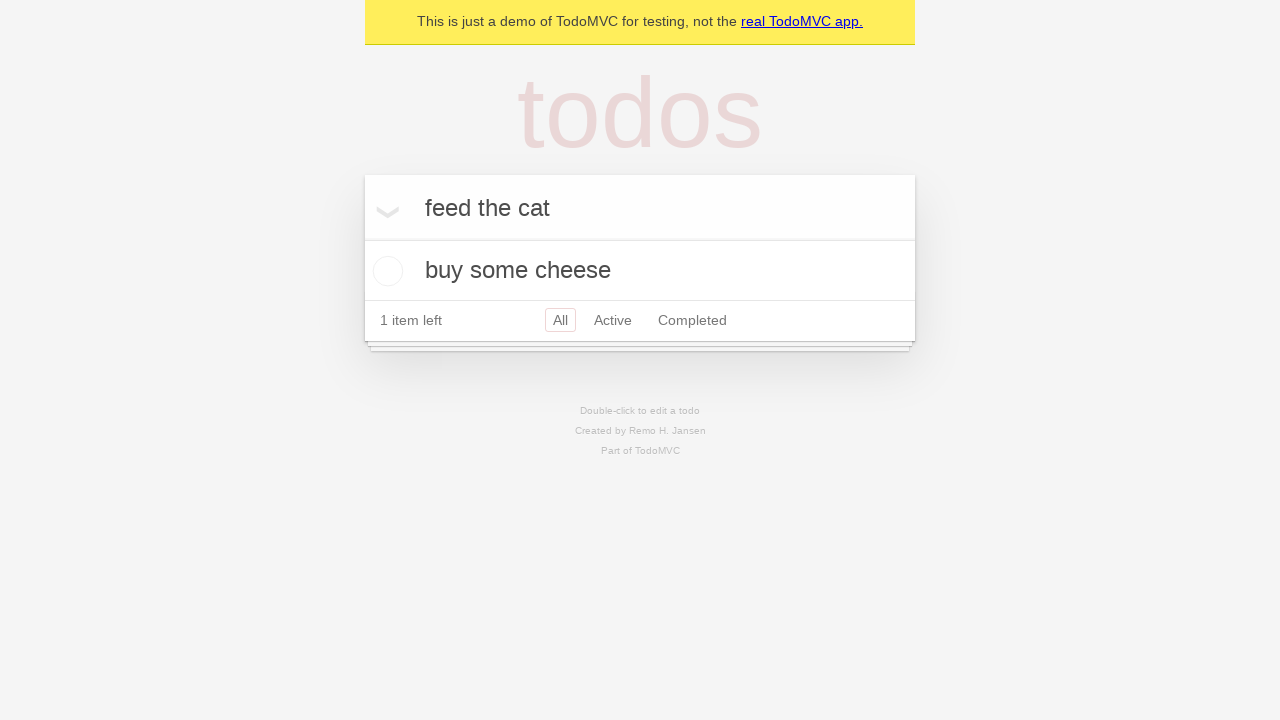

Pressed Enter to create todo 'feed the cat' on internal:attr=[placeholder="What needs to be done?"i]
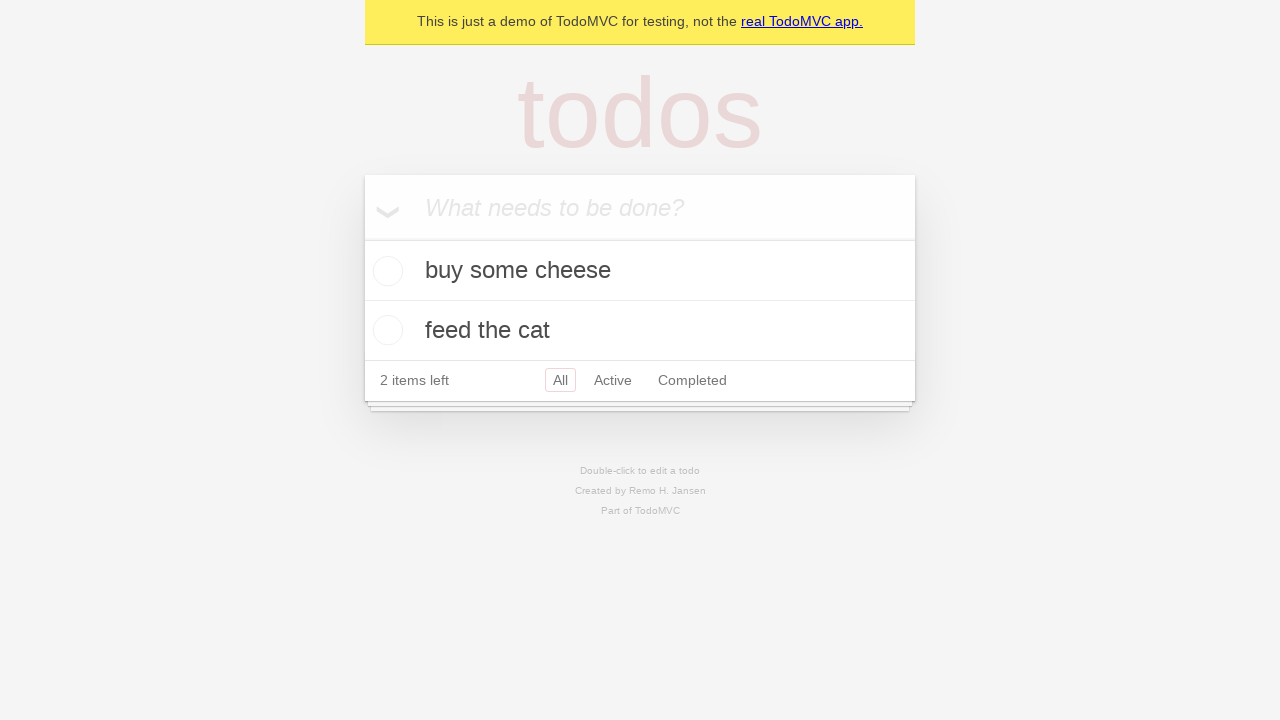

Filled todo input with 'book a doctors appointment' on internal:attr=[placeholder="What needs to be done?"i]
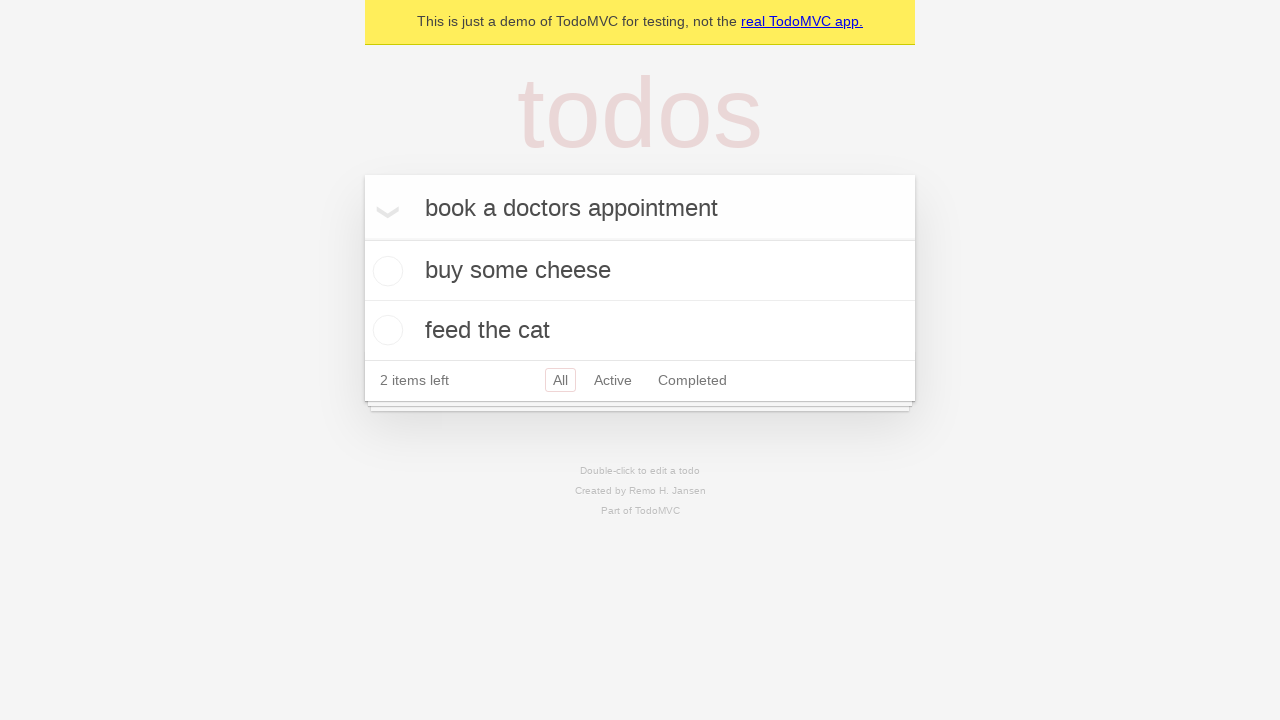

Pressed Enter to create todo 'book a doctors appointment' on internal:attr=[placeholder="What needs to be done?"i]
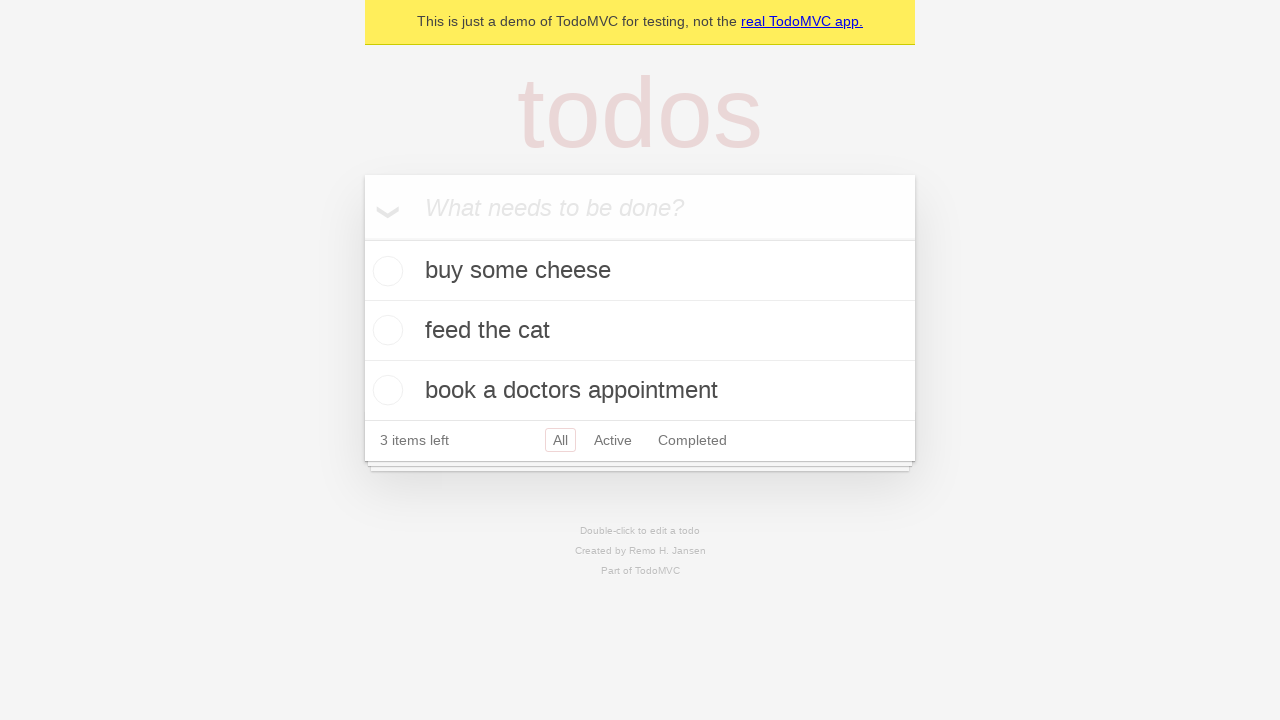

Checked the second todo item at (385, 330) on internal:testid=[data-testid="todo-item"s] >> nth=1 >> internal:role=checkbox
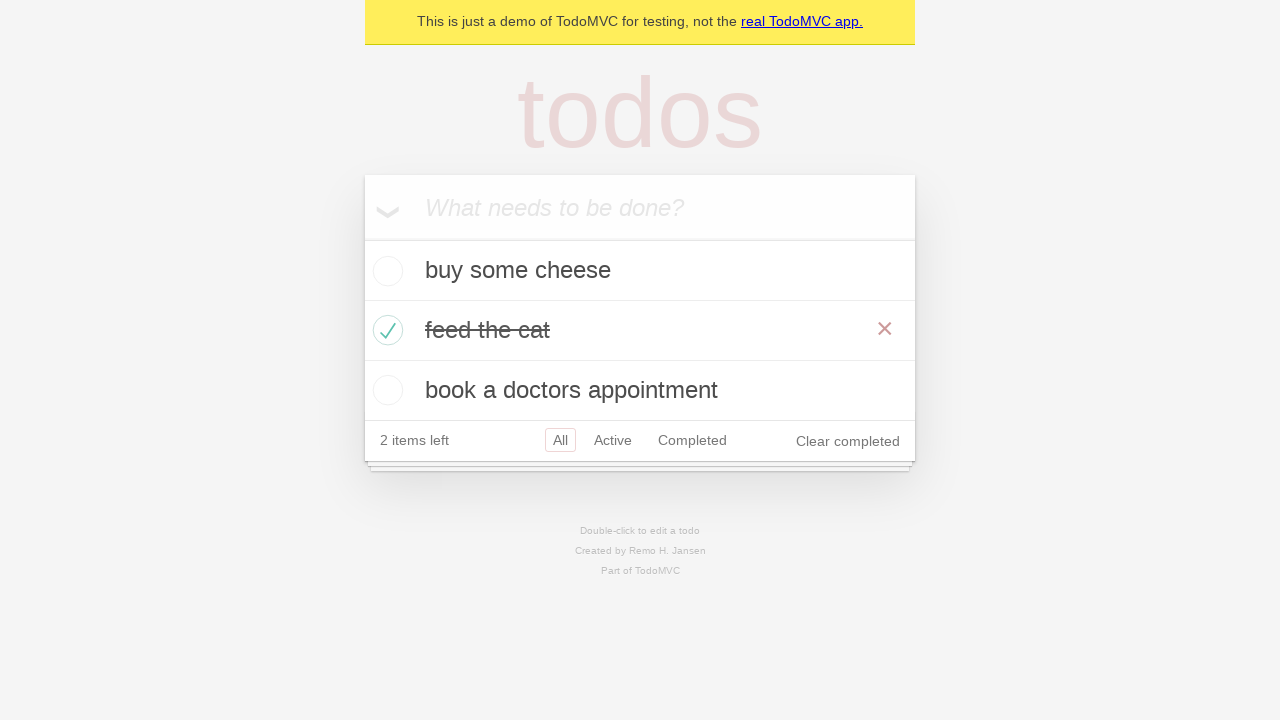

Clicked Active filter link at (613, 440) on internal:role=link[name="Active"i]
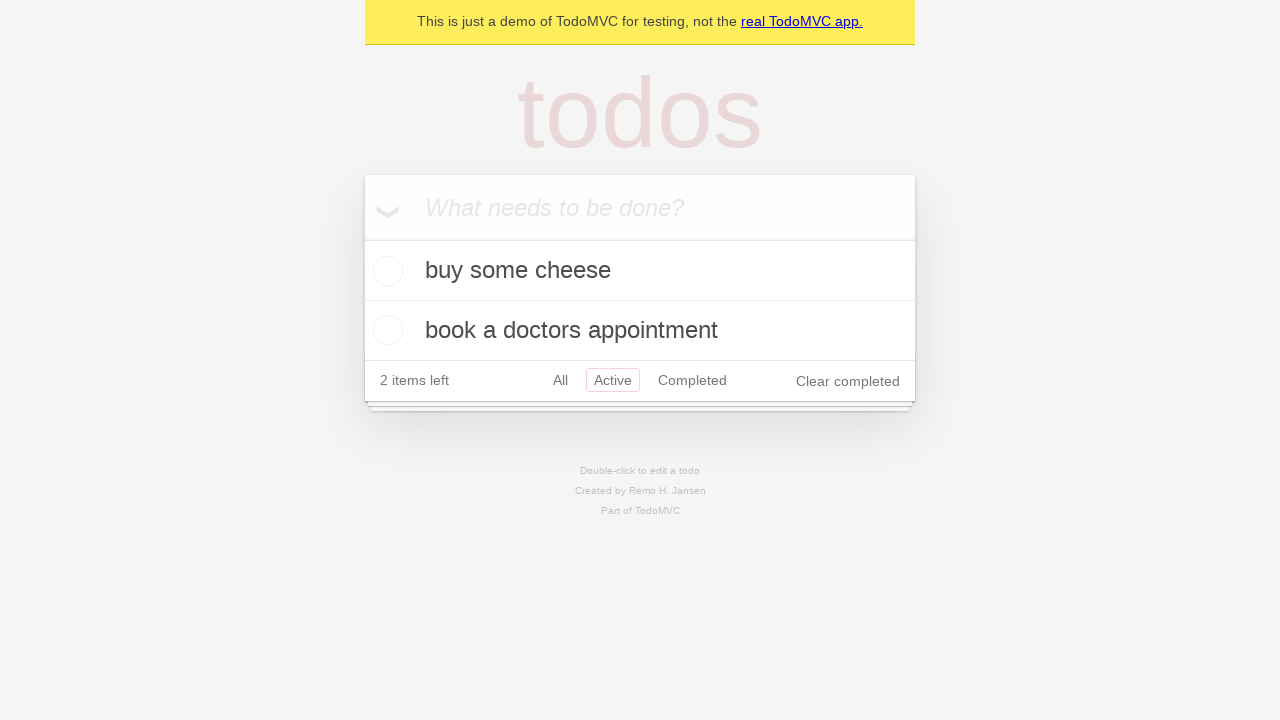

Clicked Completed filter link at (692, 380) on internal:role=link[name="Completed"i]
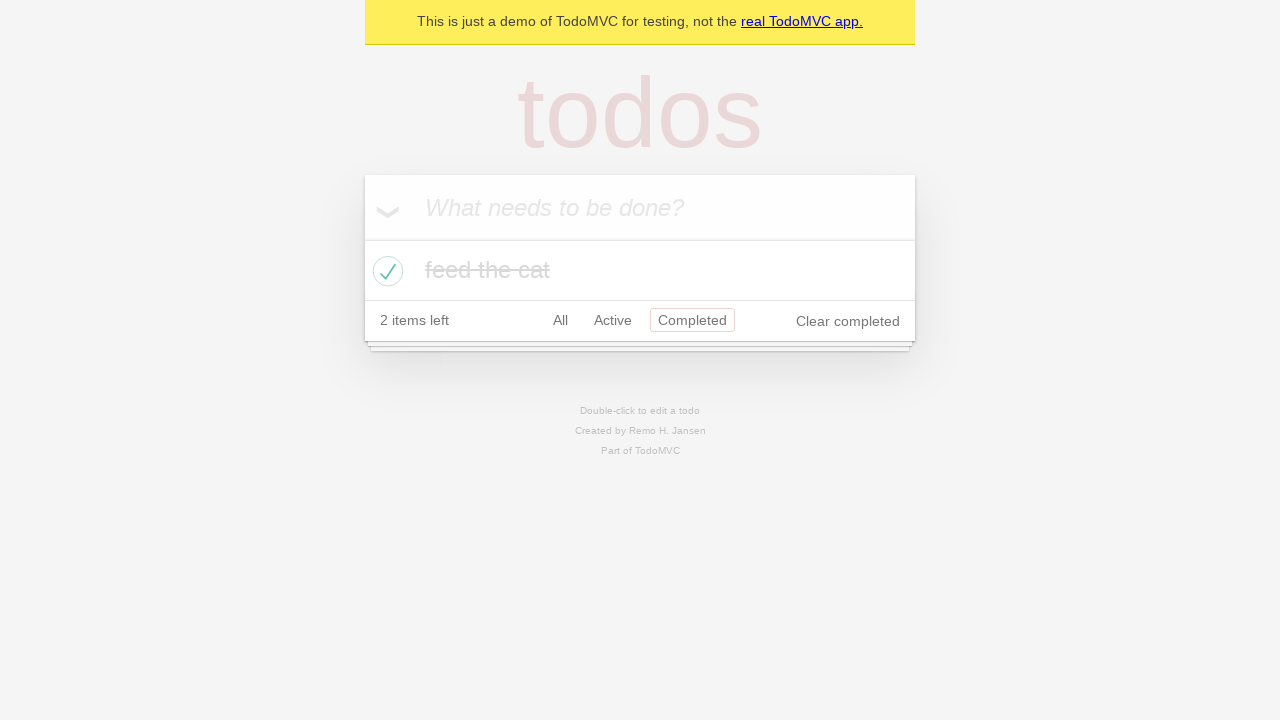

Clicked All filter link to display all items at (560, 320) on internal:role=link[name="All"i]
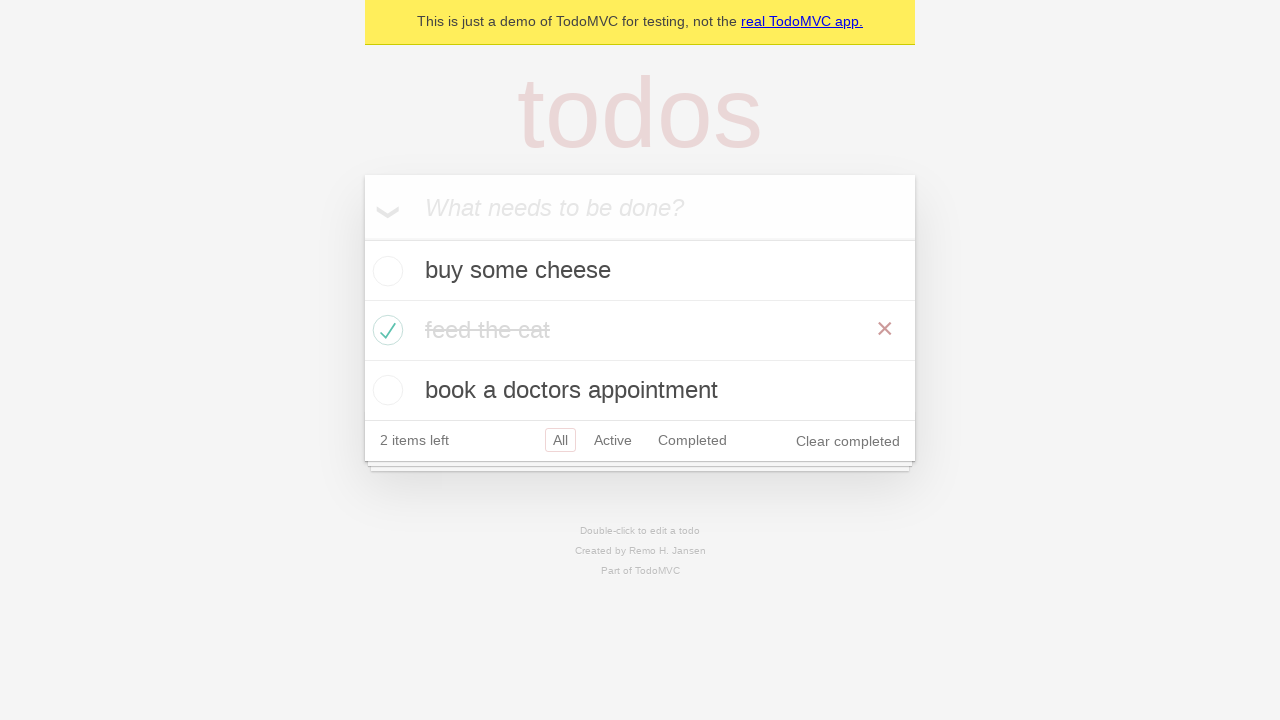

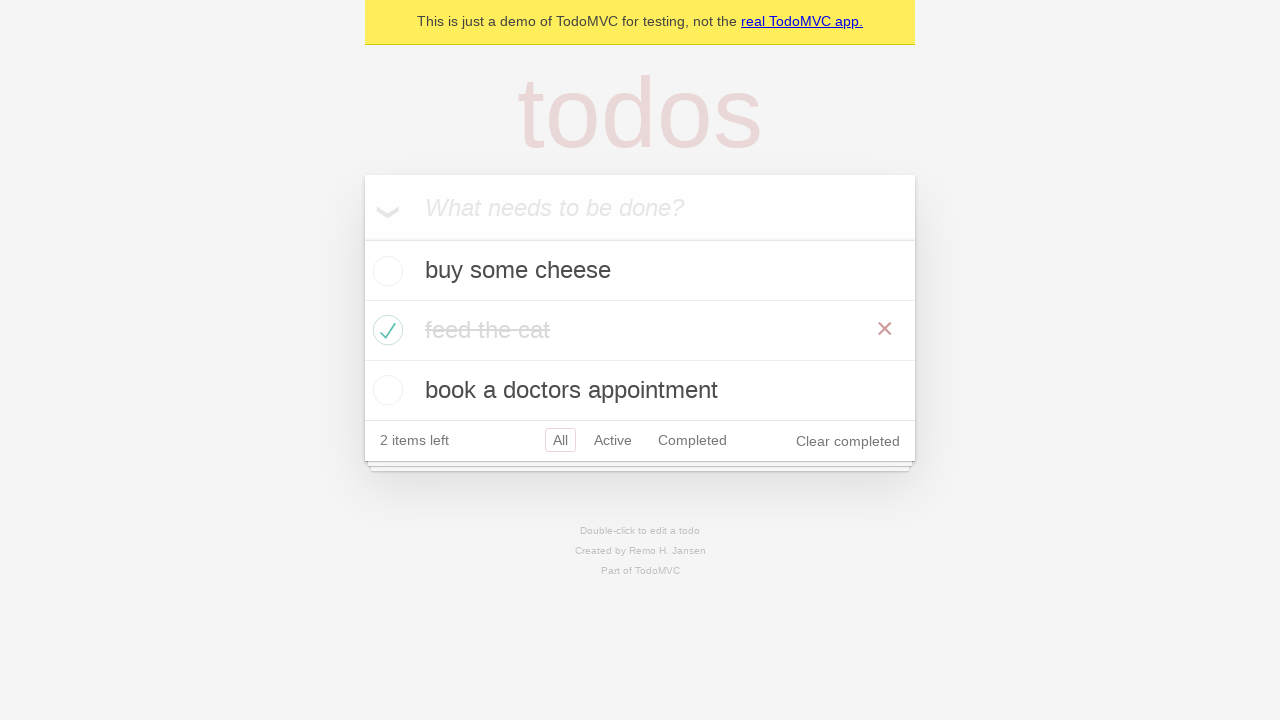